Tests a form submission that requires reading a hidden attribute value, calculating a result using a mathematical formula, filling in the answer, checking two checkboxes, and submitting the form

Starting URL: http://suninjuly.github.io/get_attribute.html

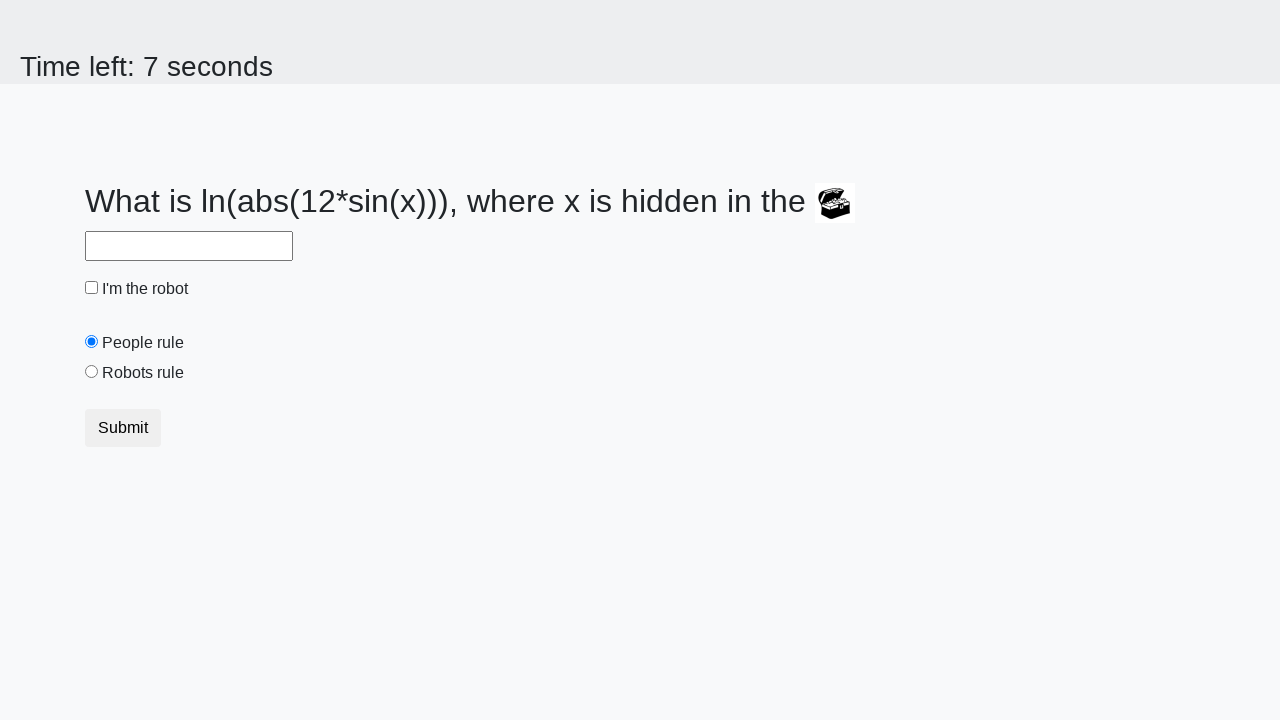

Located treasure element
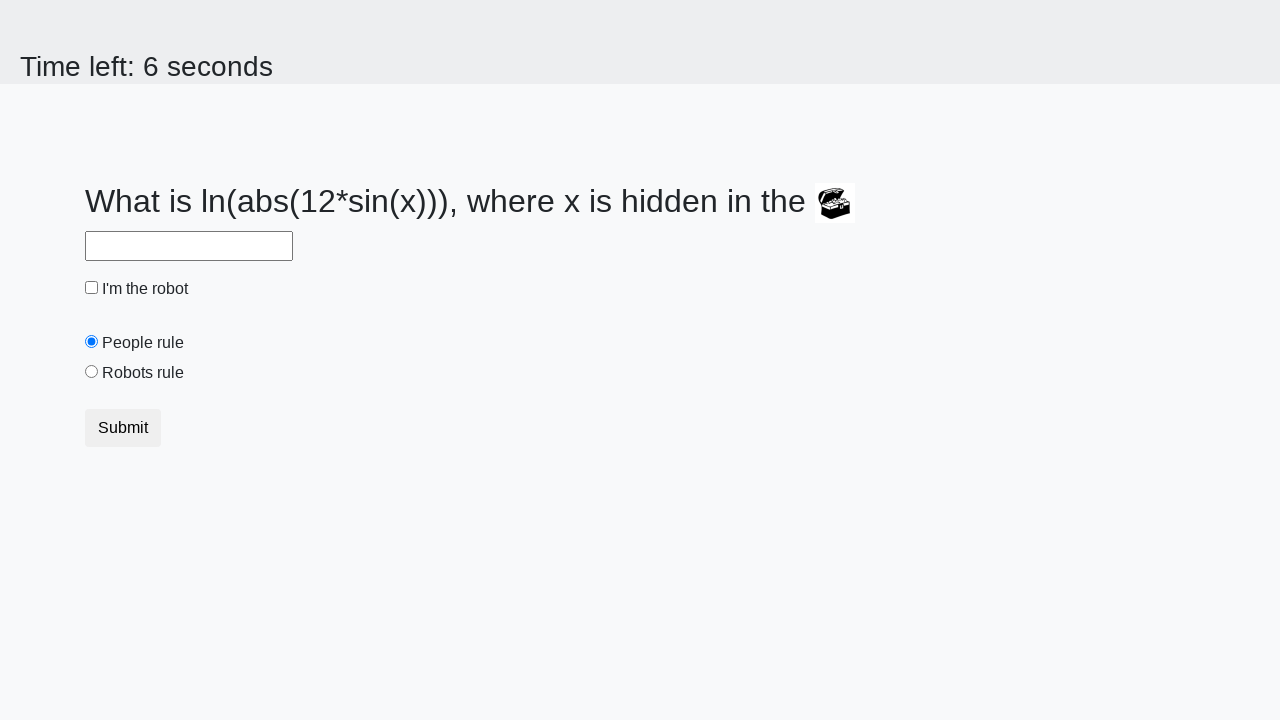

Retrieved hidden 'valuex' attribute from treasure element
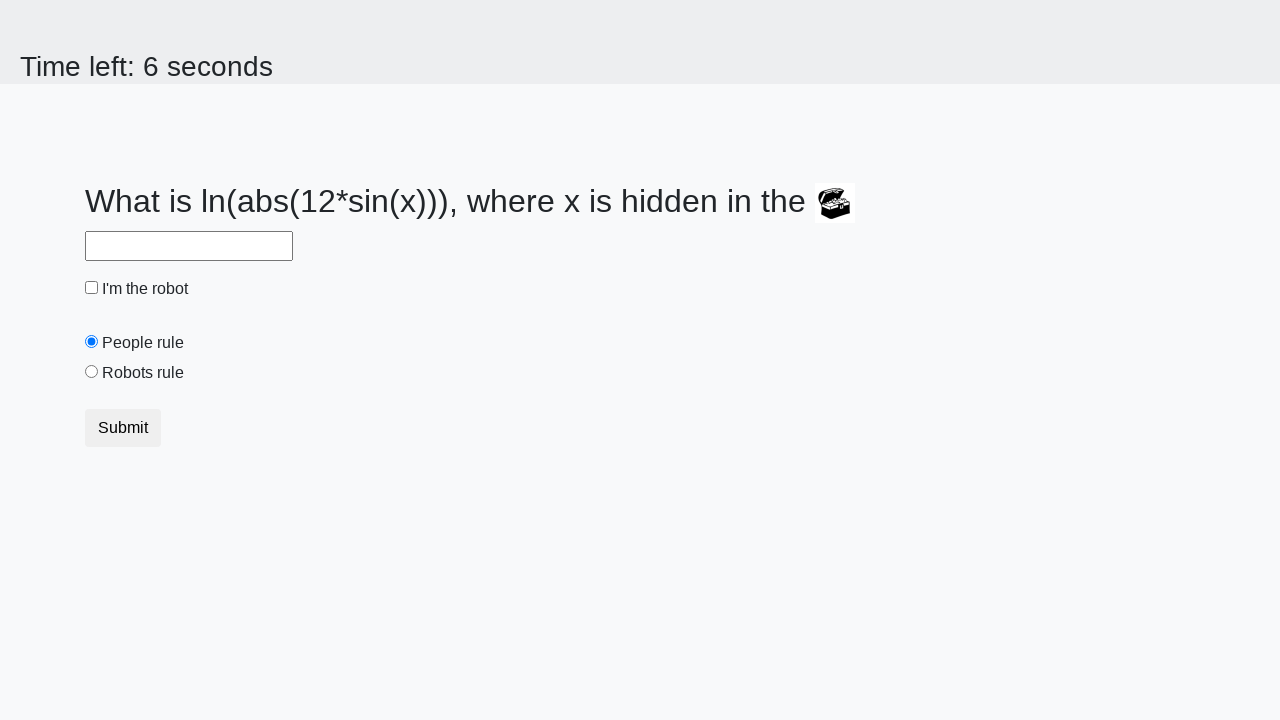

Calculated answer using formula: y = log(abs(12*sin(751))) = 0.6440547924500706
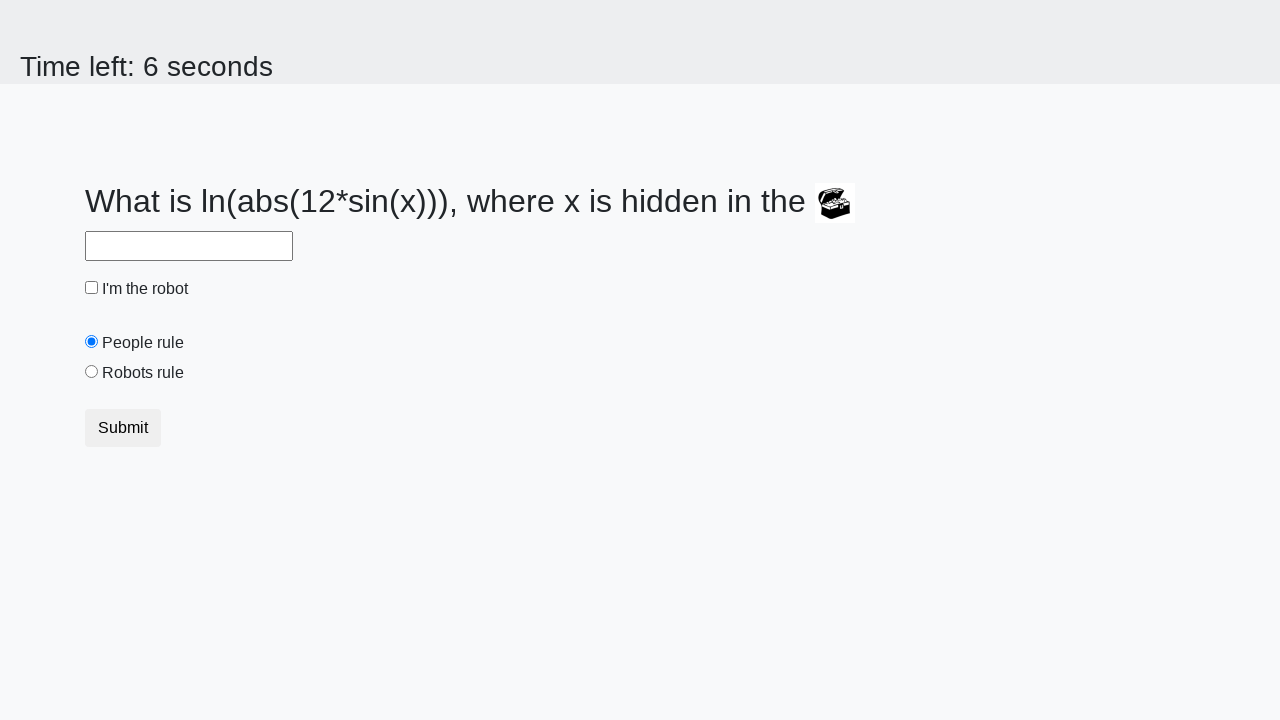

Filled answer field with calculated result on #answer
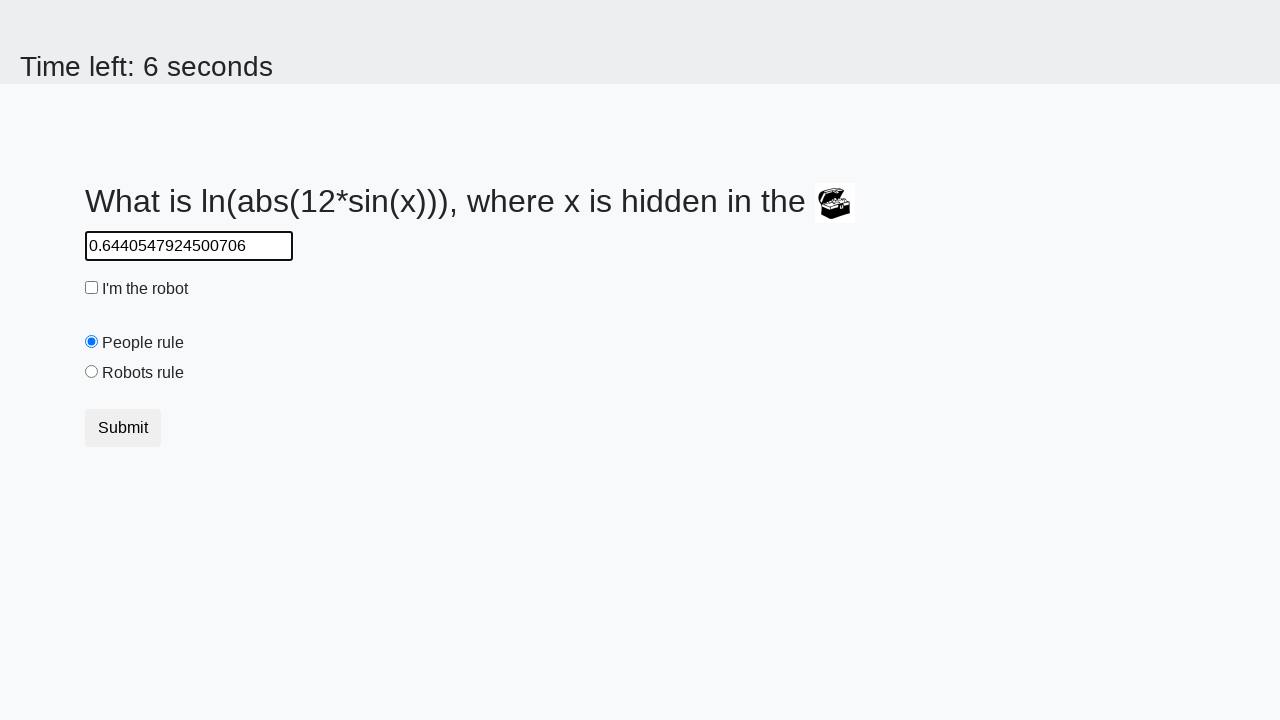

Checked robot checkbox at (92, 288) on #robotCheckbox
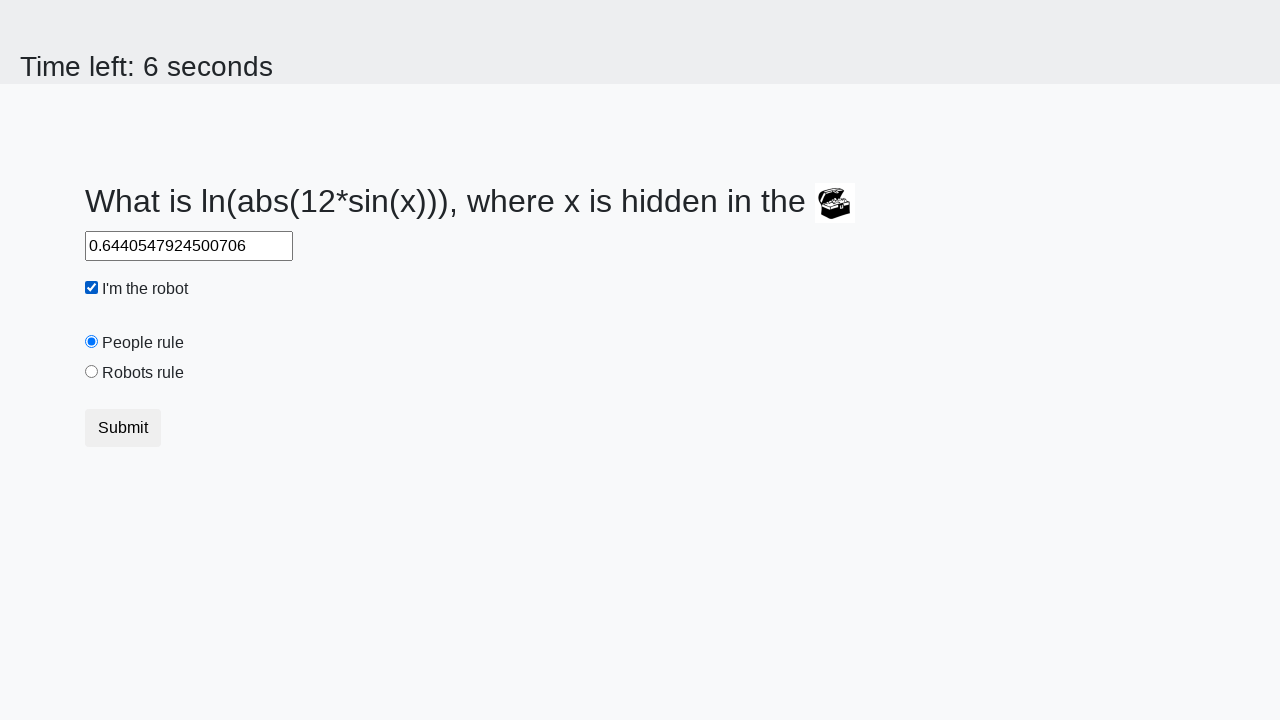

Checked robots rule checkbox at (92, 372) on #robotsRule
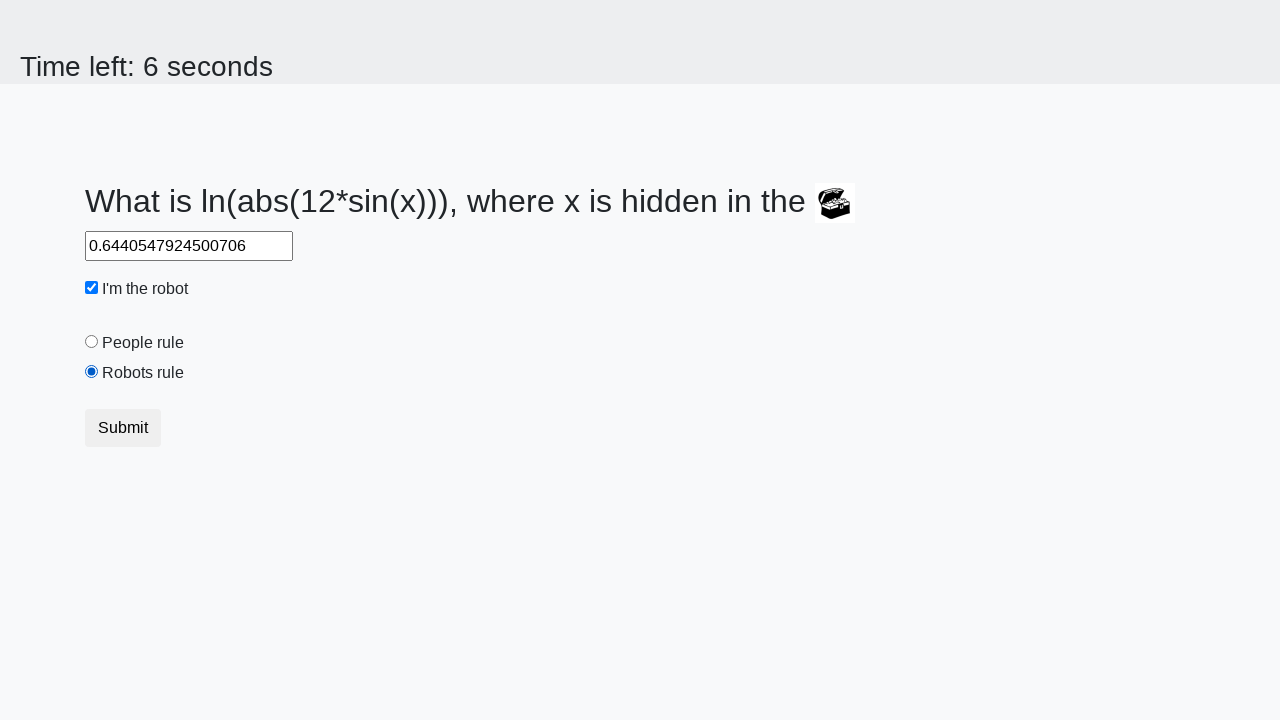

Clicked submit button to submit form at (123, 428) on button.btn
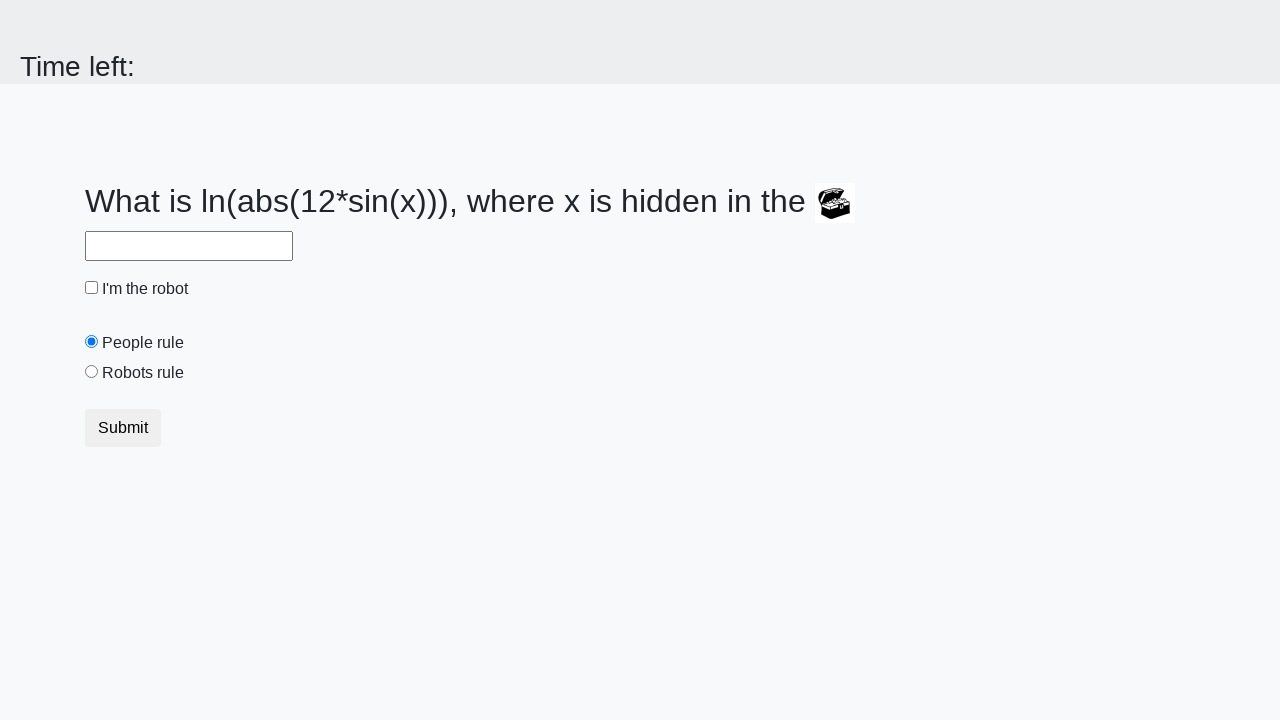

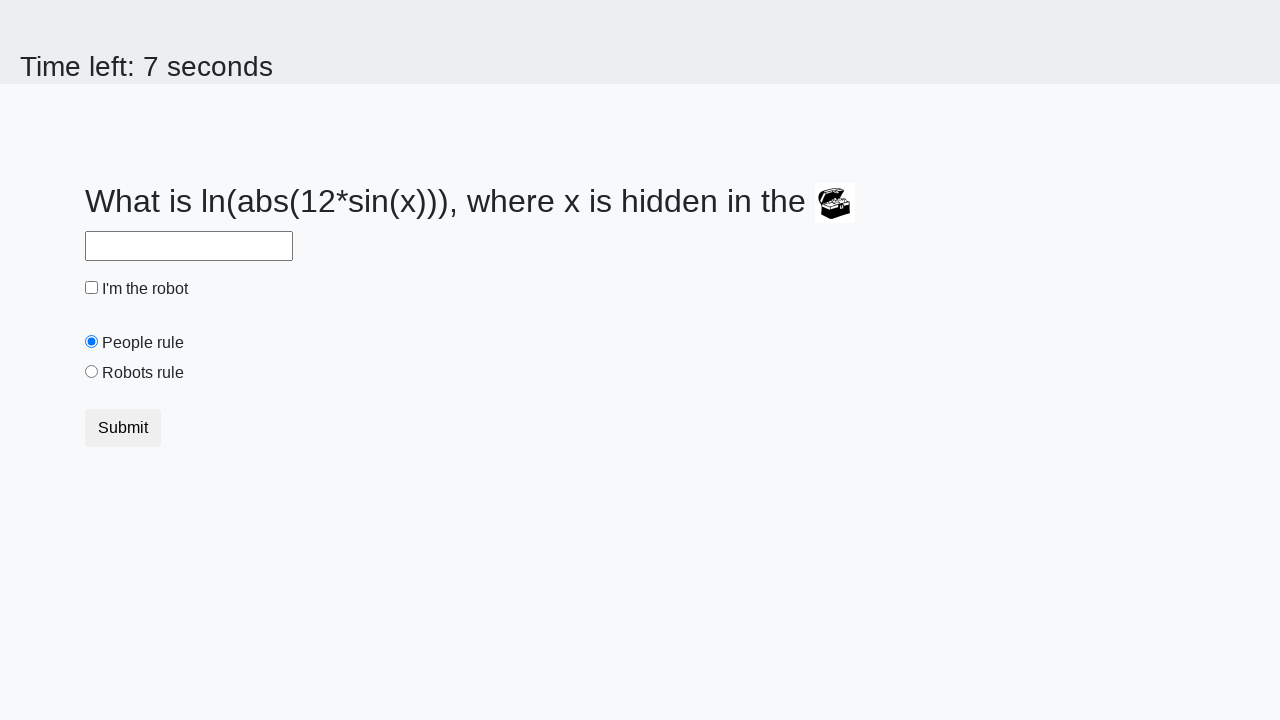